Tests accordion UI component functionality by clicking on an accordion header to expand it, then clicking again to collapse it

Starting URL: https://www.automationtesting.co.uk/accordion.html

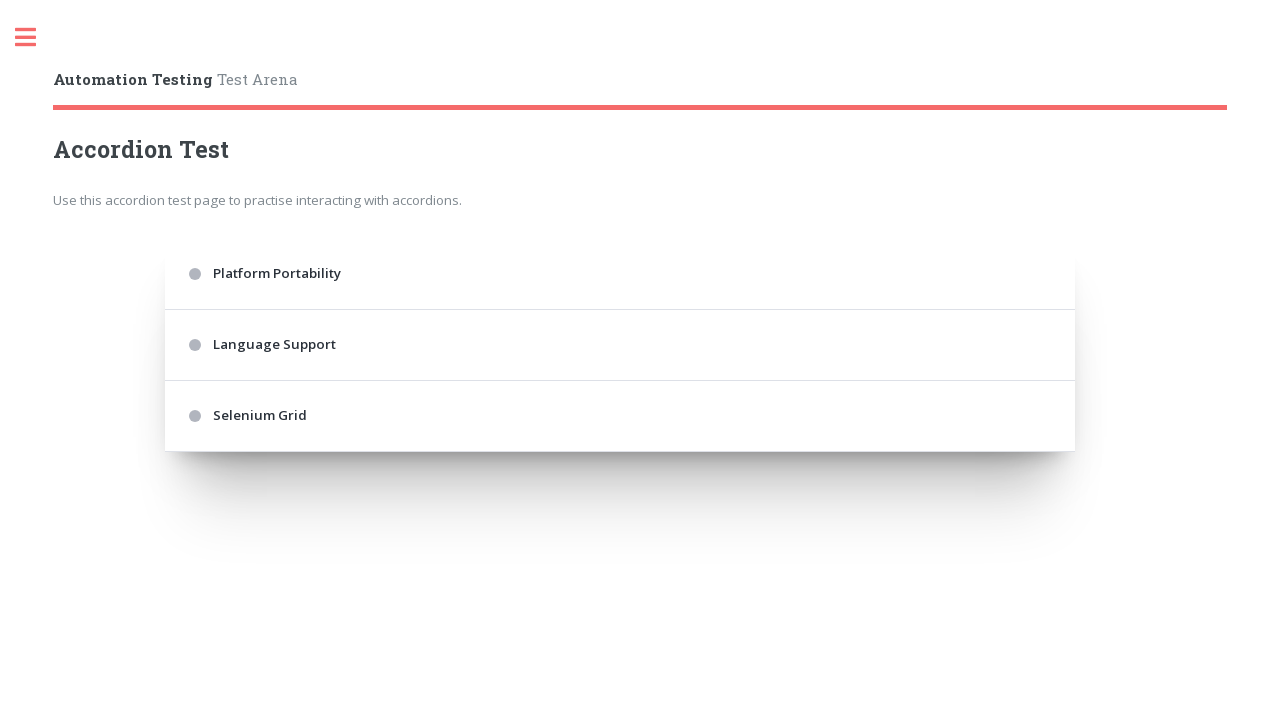

Clicked accordion header to expand it at (620, 274) on xpath=//div[@class='accordion-header']
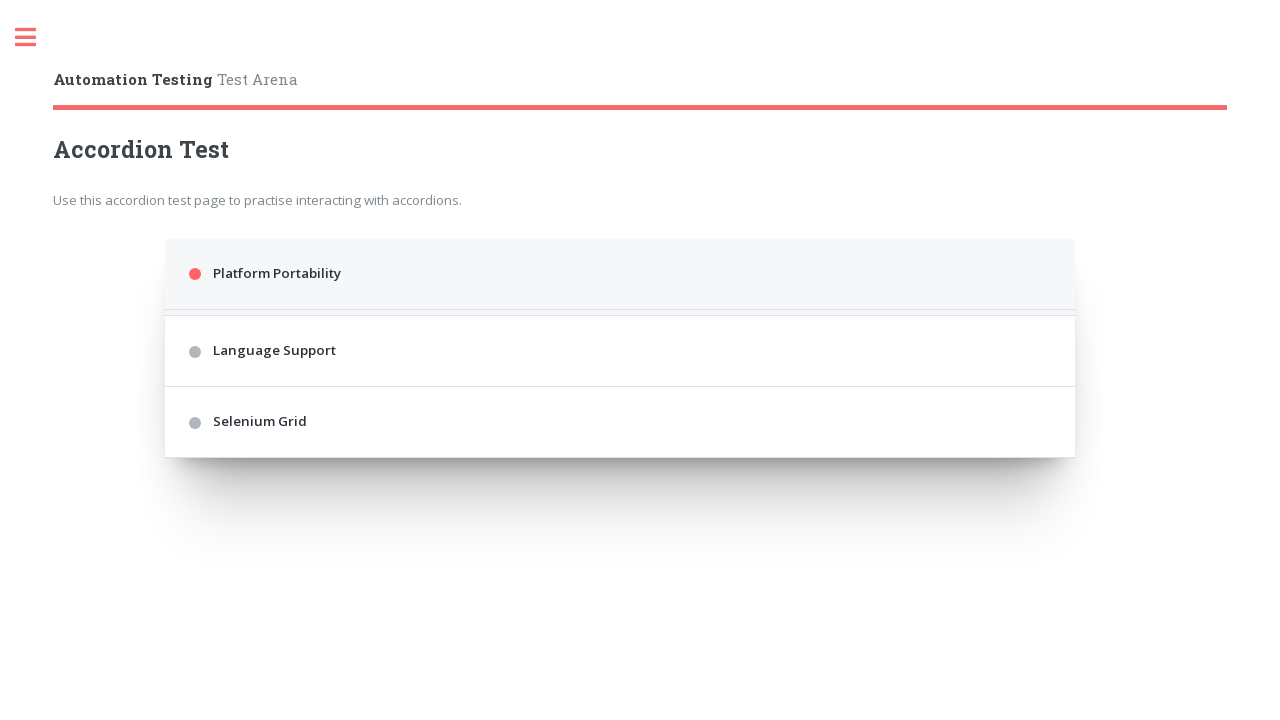

Clicked active accordion header to collapse it at (620, 274) on xpath=//div[@class='accordion-header active']
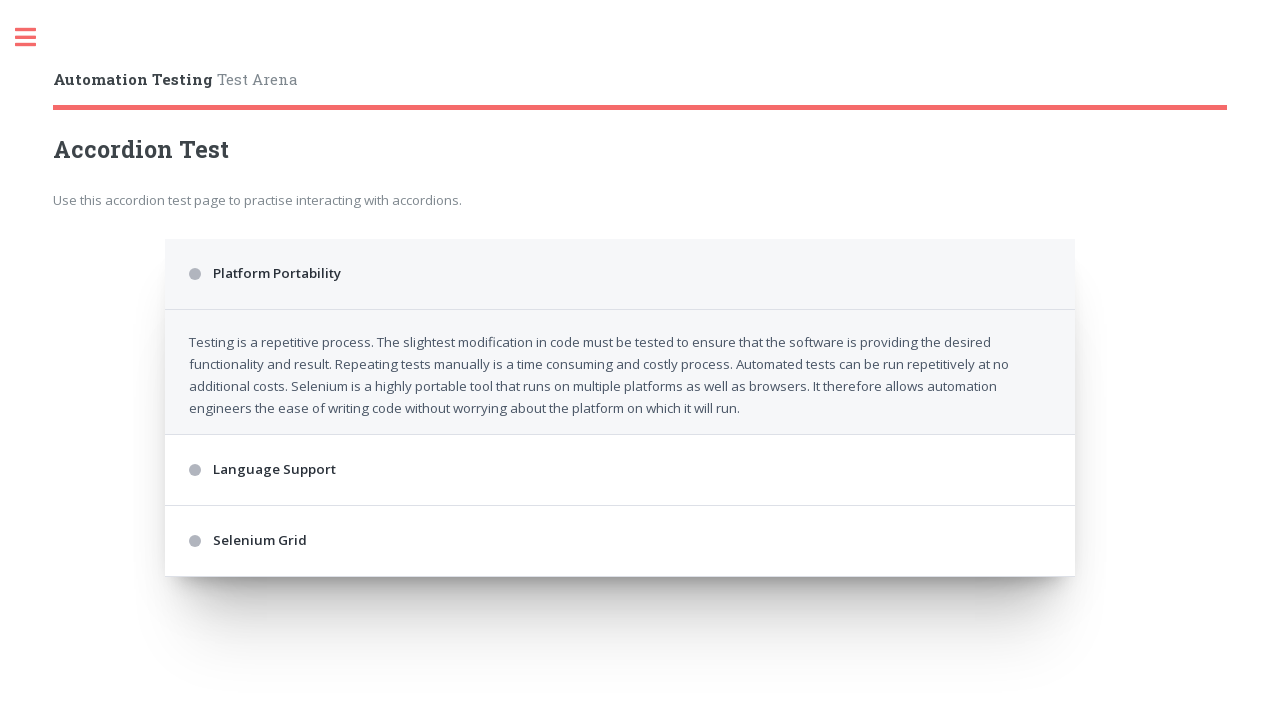

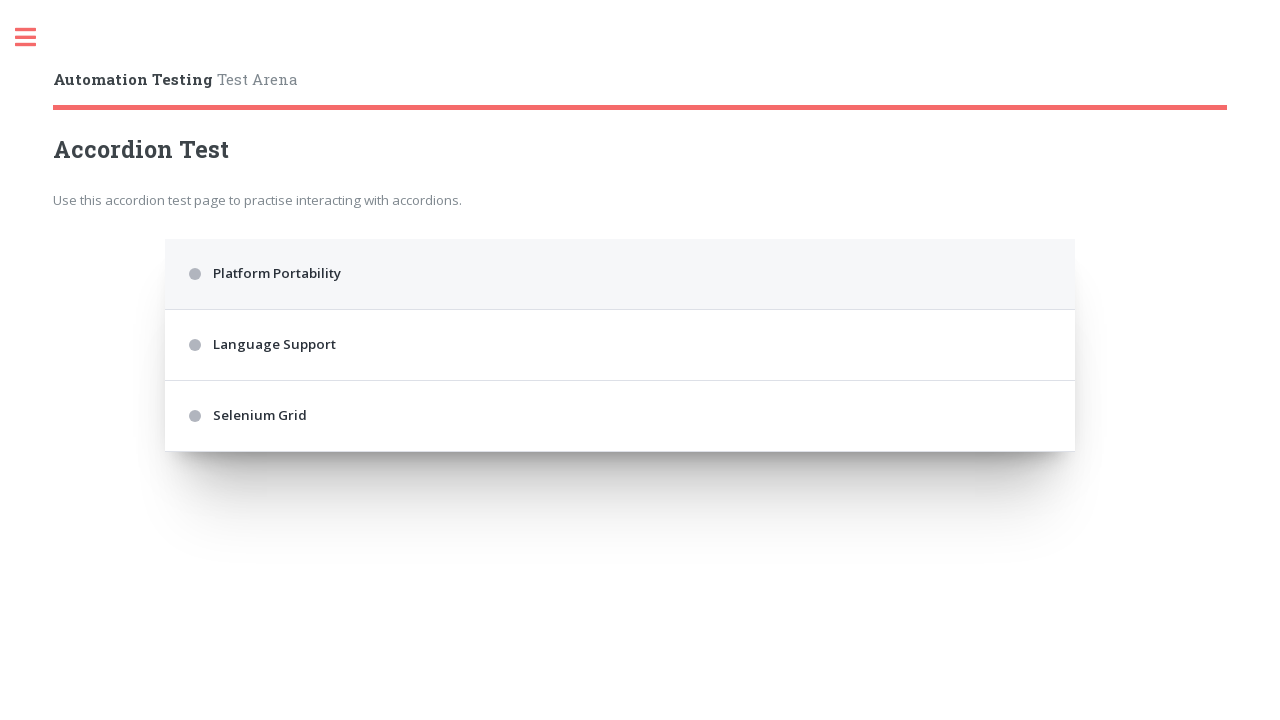